Tests file download functionality by clicking on a download link and verifying the file downloads

Starting URL: https://testcenter.techproeducation.com/index.php?page=file-download

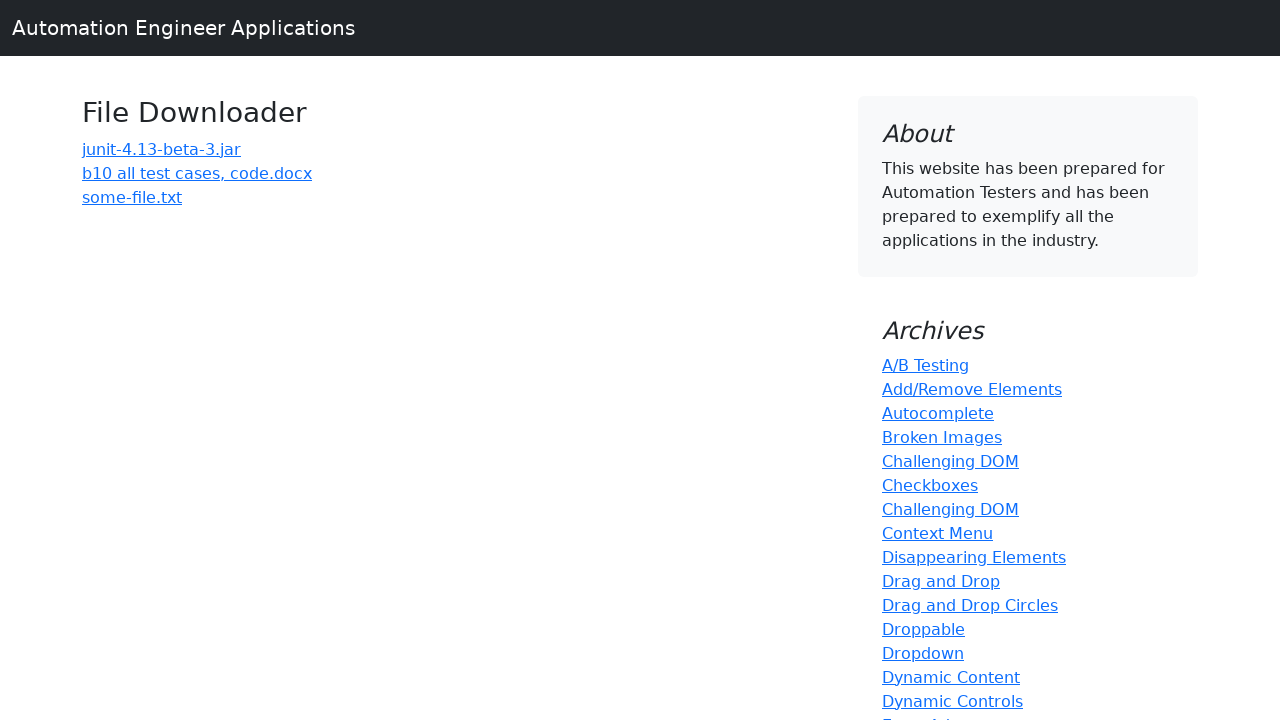

Clicked on download link for 'b10 all test cases, code.docx' at (197, 173) on text='b10 all test cases, code.docx'
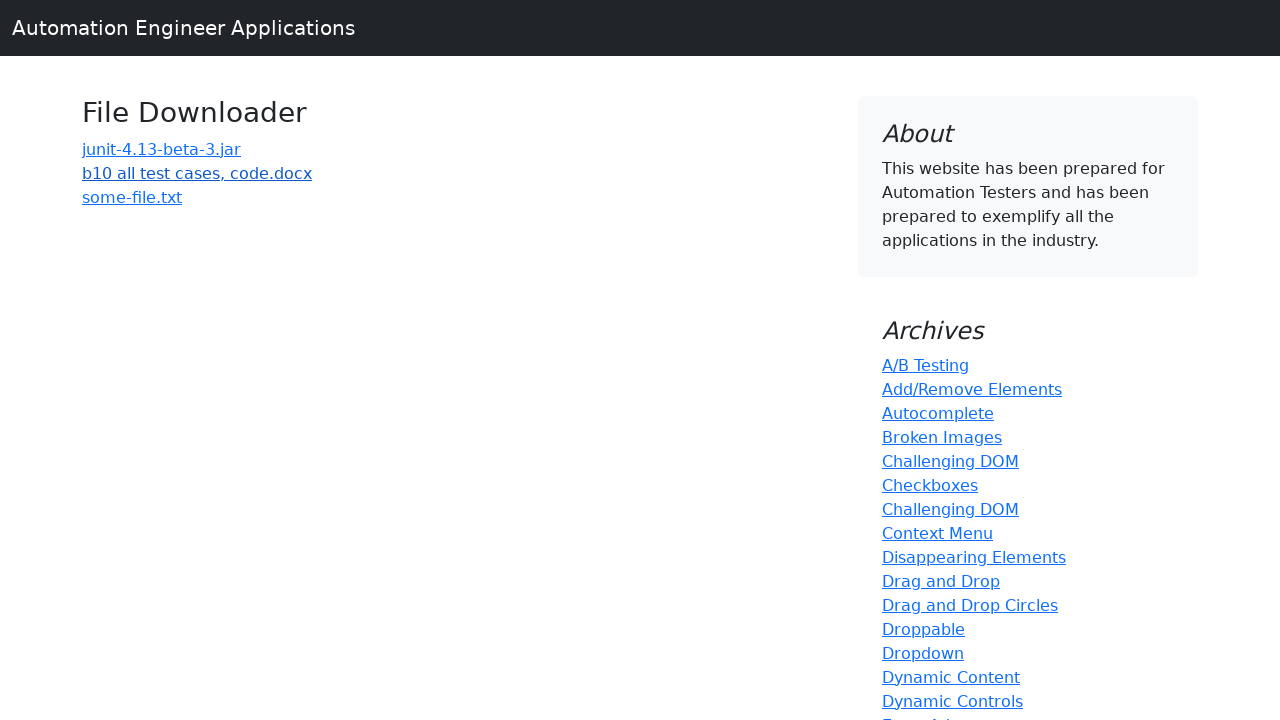

Clicked download link and waiting for file download to complete at (197, 173) on text='b10 all test cases, code.docx'
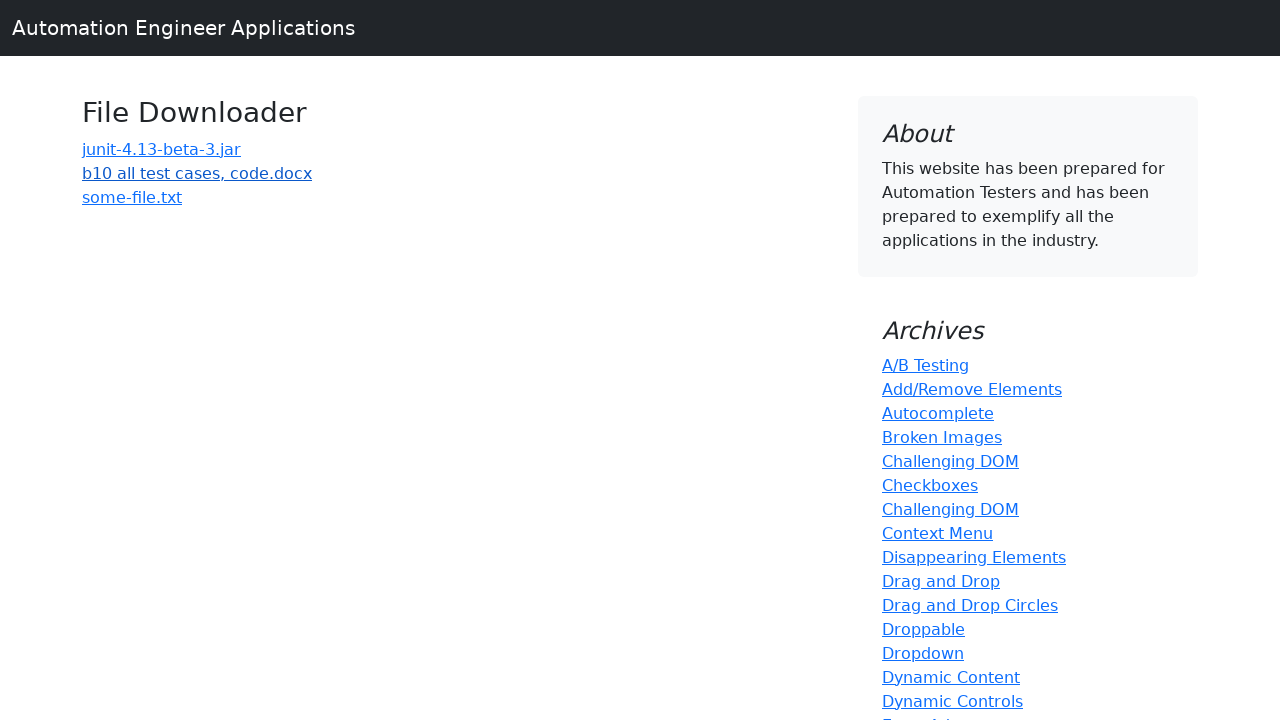

File download completed successfully
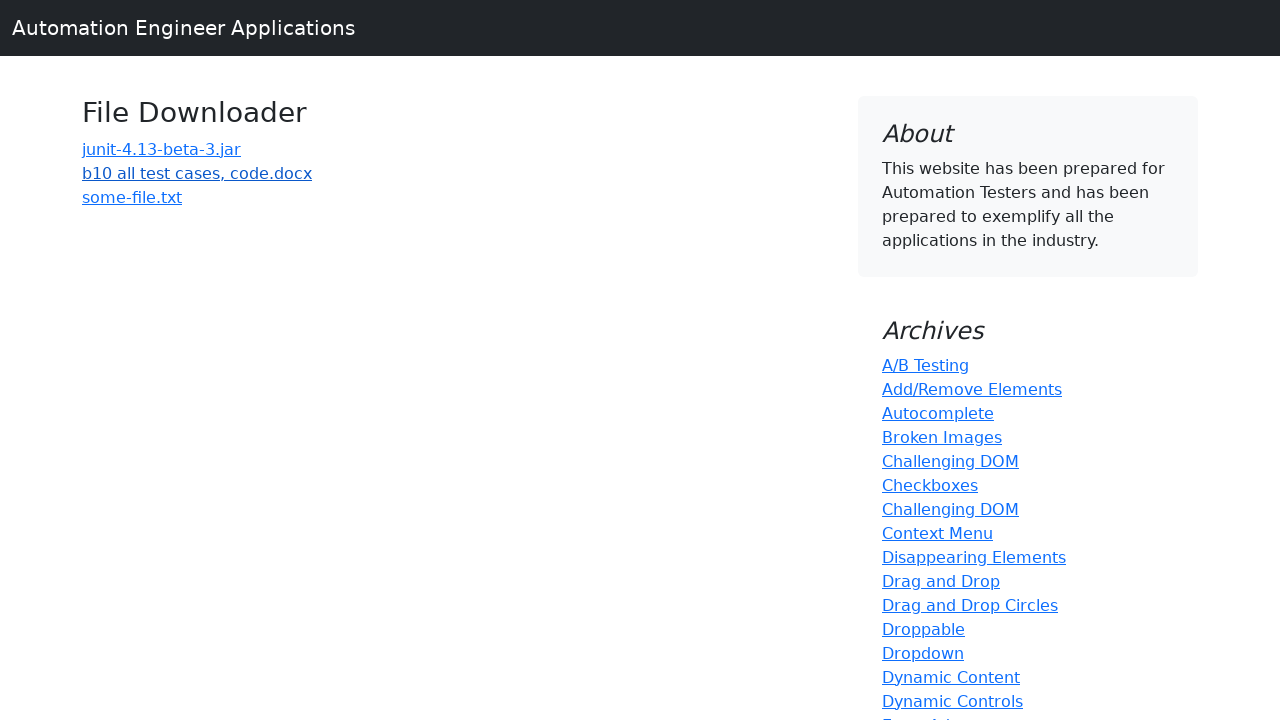

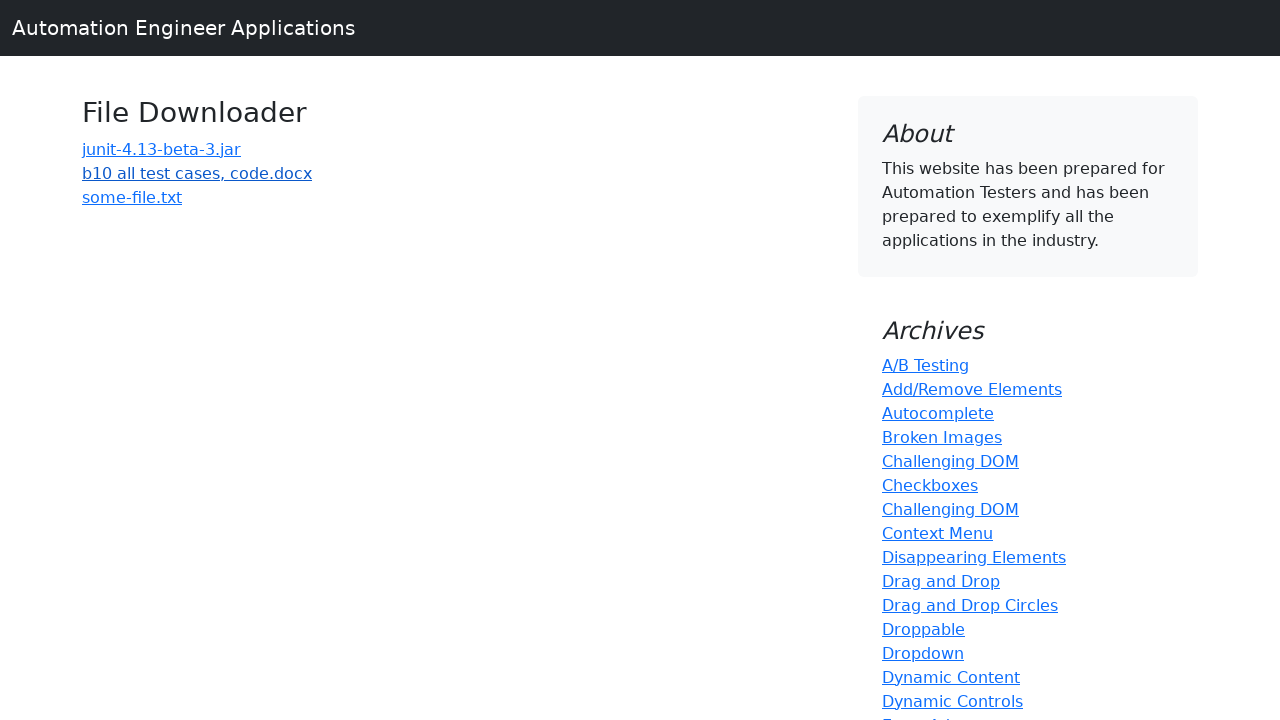